Simple test that navigates to a vegetable shopping practice page to verify it loads correctly

Starting URL: https://rahulshettyacademy.com/seleniumPractise/#/

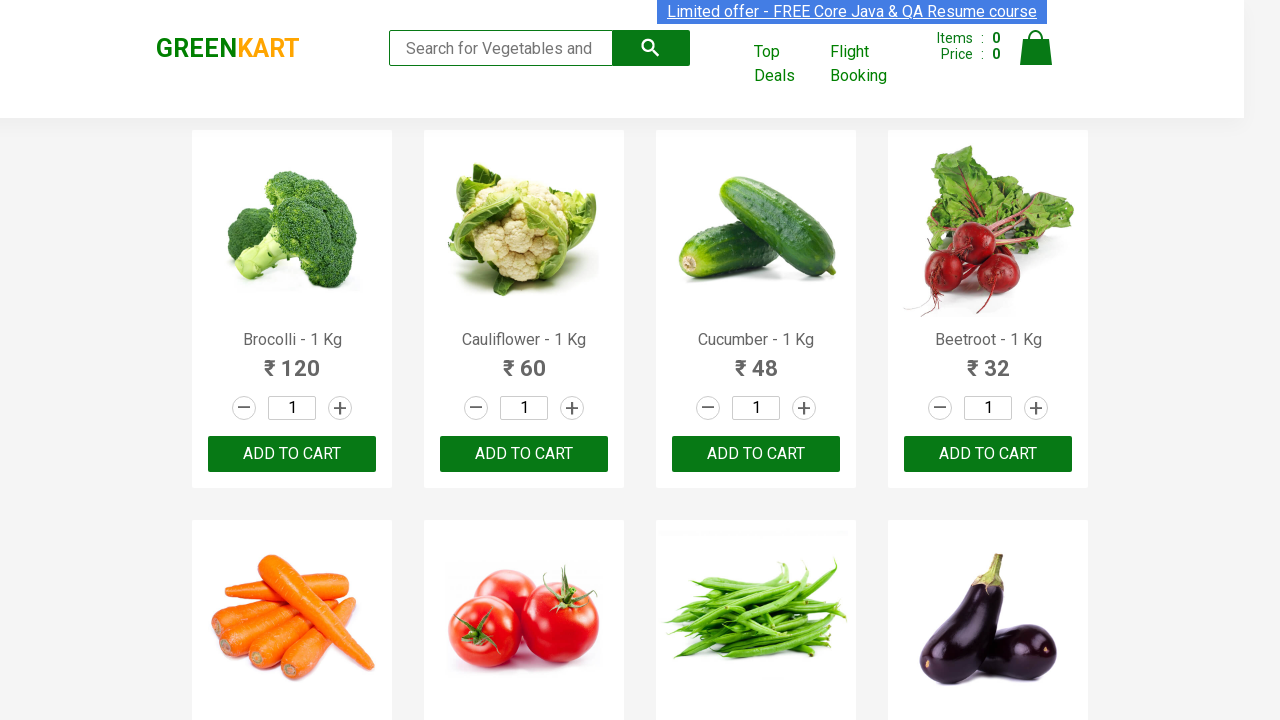

Waited for search keyword element to load, confirming vegetable shopping practice page loaded correctly
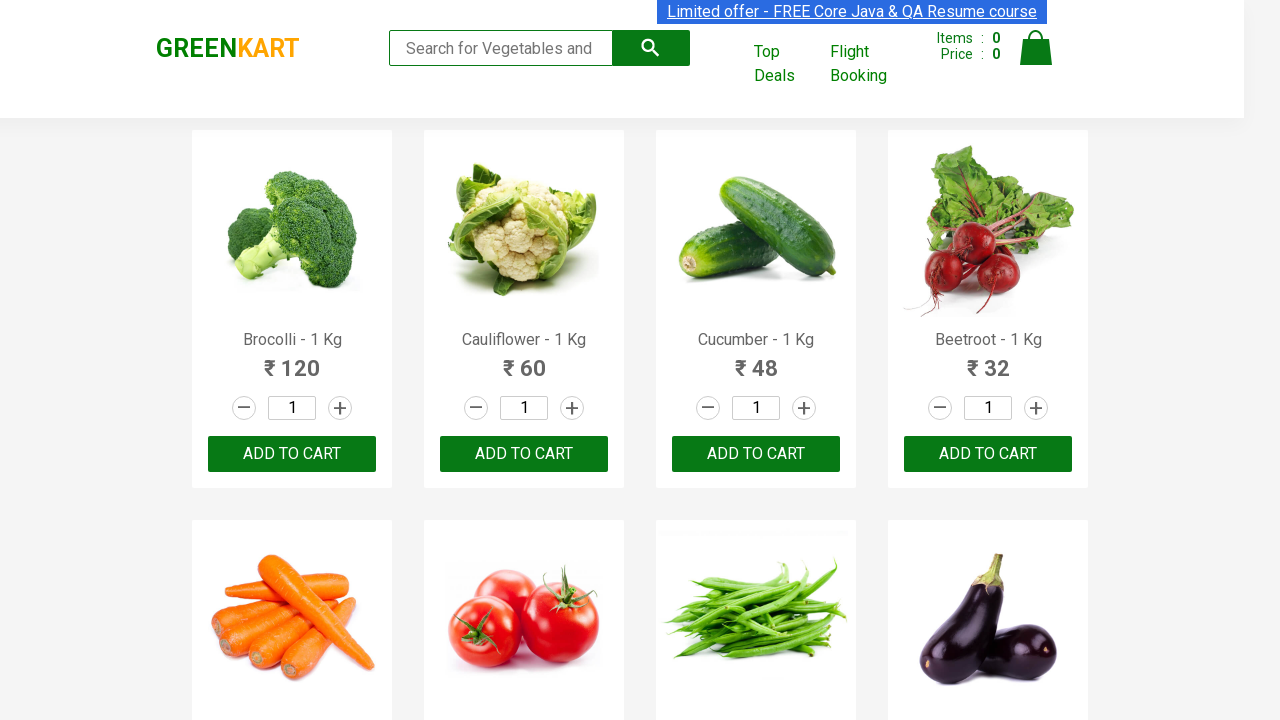

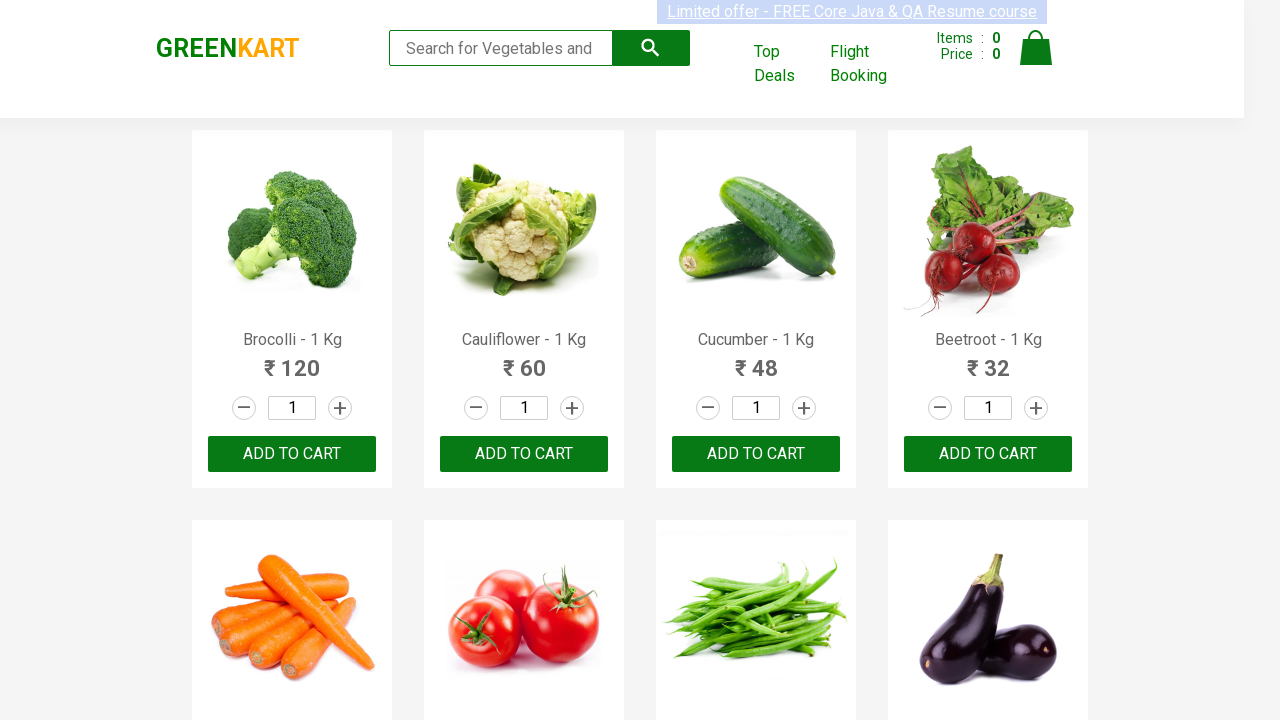